Tests confirm dialog by entering a name and dismissing the confirmation

Starting URL: https://codenboxautomationlab.com/practice/

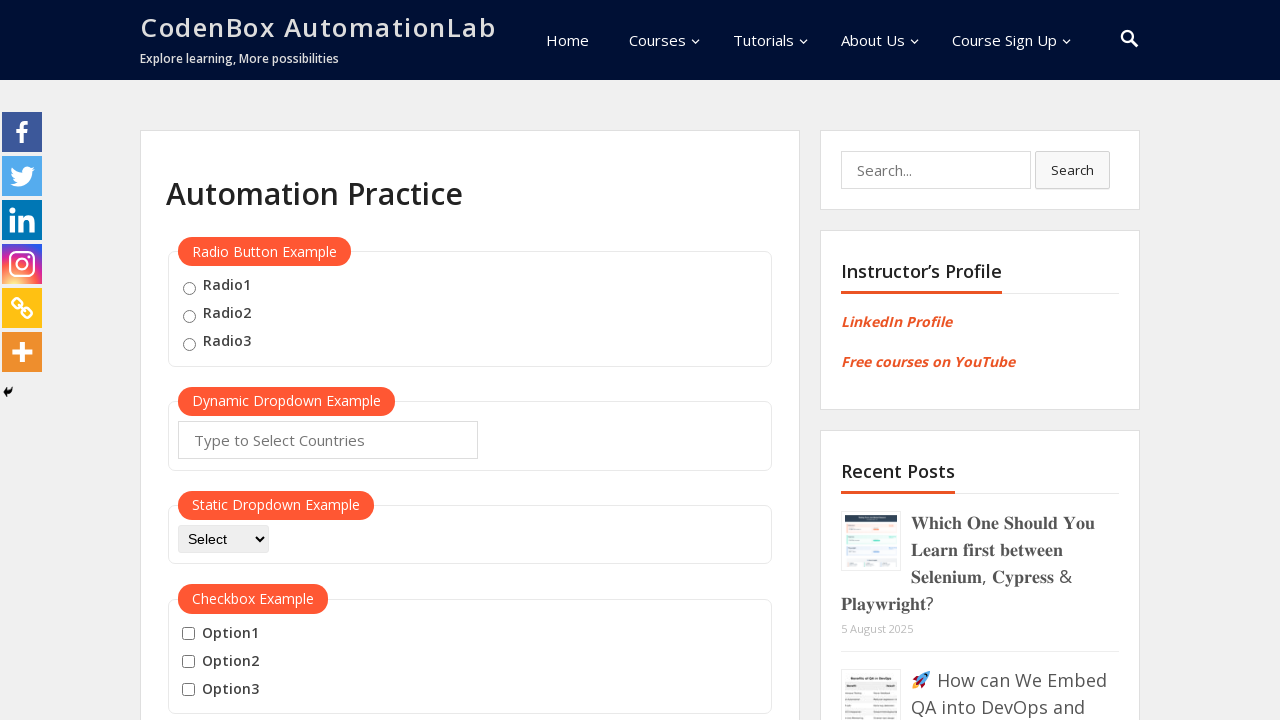

Filled name field with 'testuser456' on #name
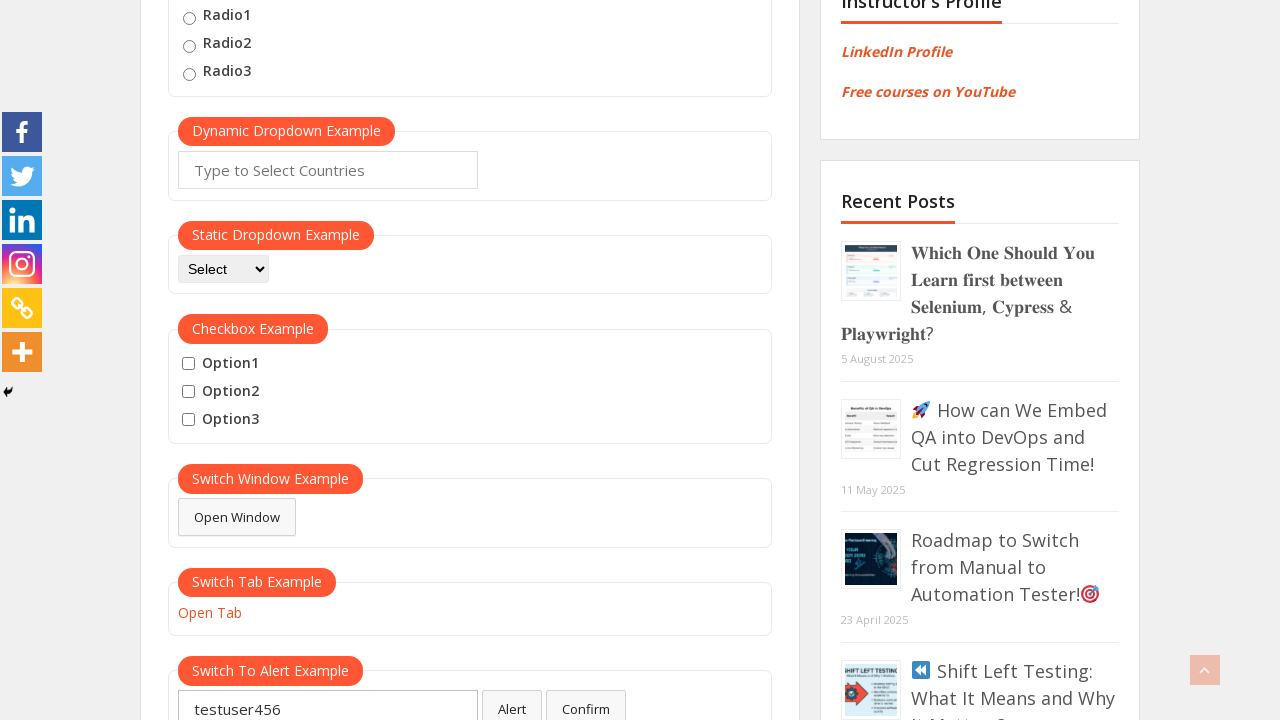

Set up dialog handler to dismiss confirmation
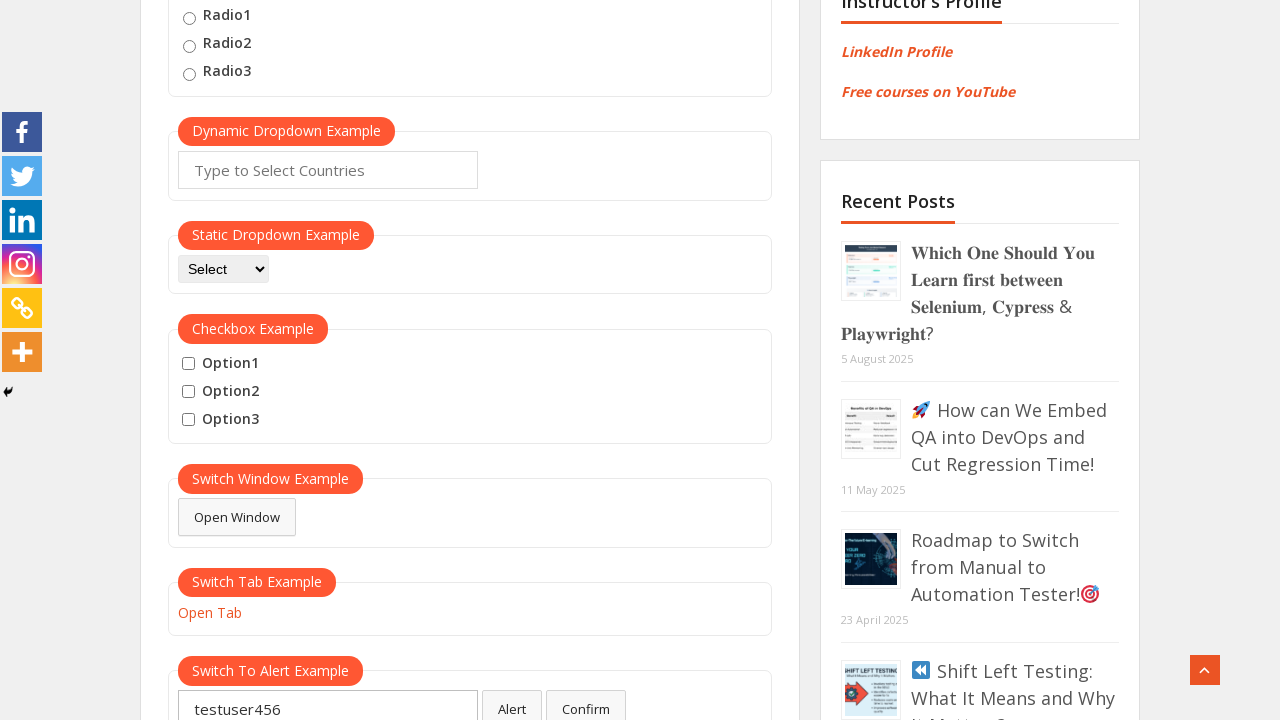

Clicked confirm button and dismissed confirmation dialog at (586, 701) on #confirmbtn
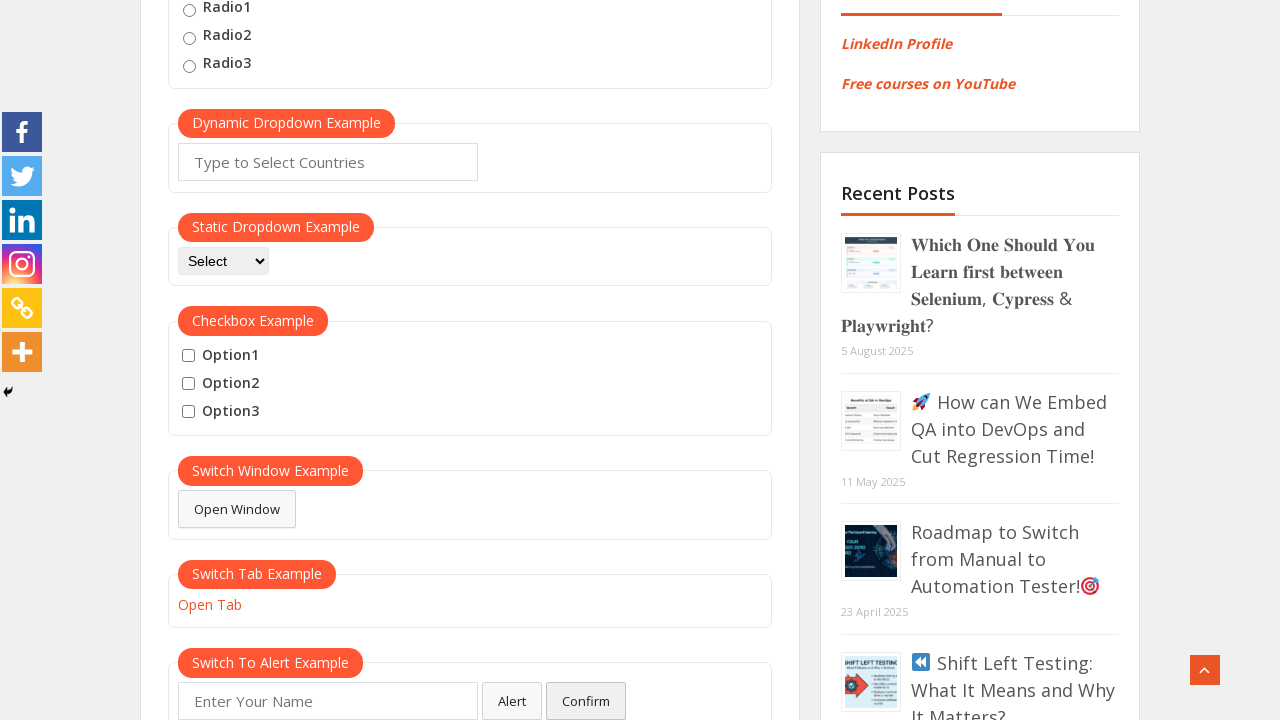

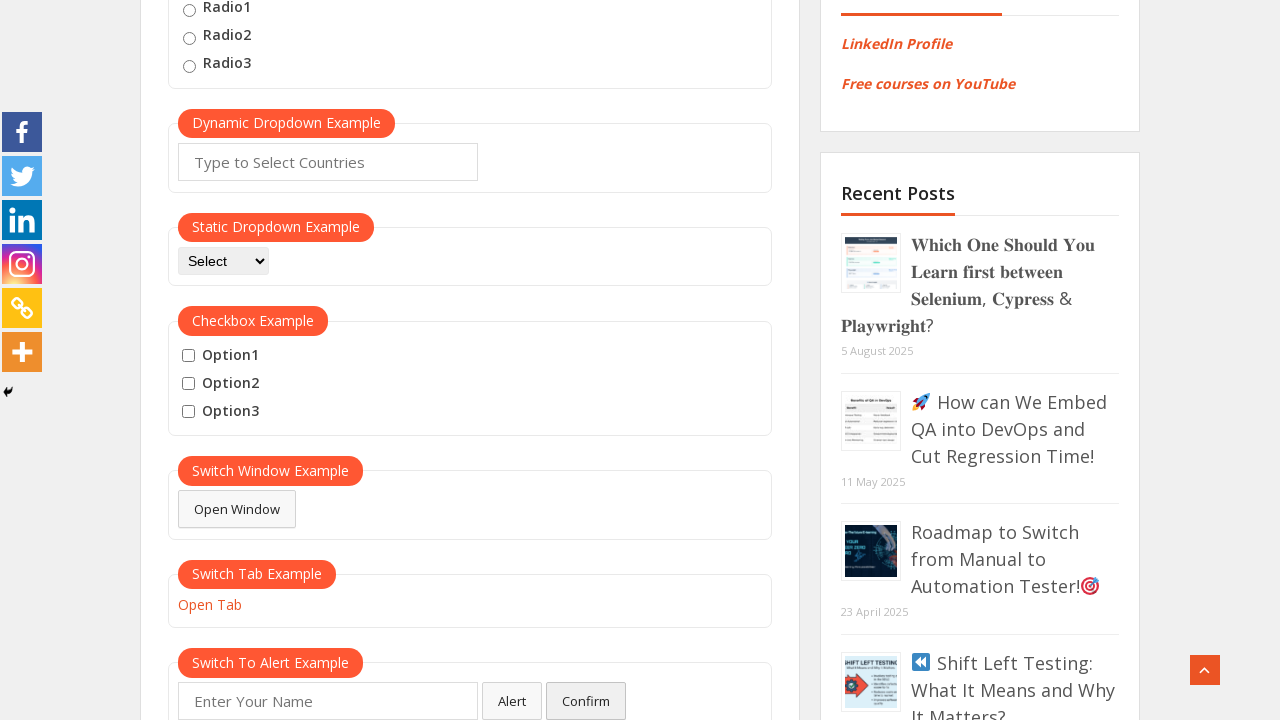